Tests browser window switching functionality by clicking a link that opens a new window, switching to the child window, and verifying the window handle change.

Starting URL: https://the-internet.herokuapp.com/windows

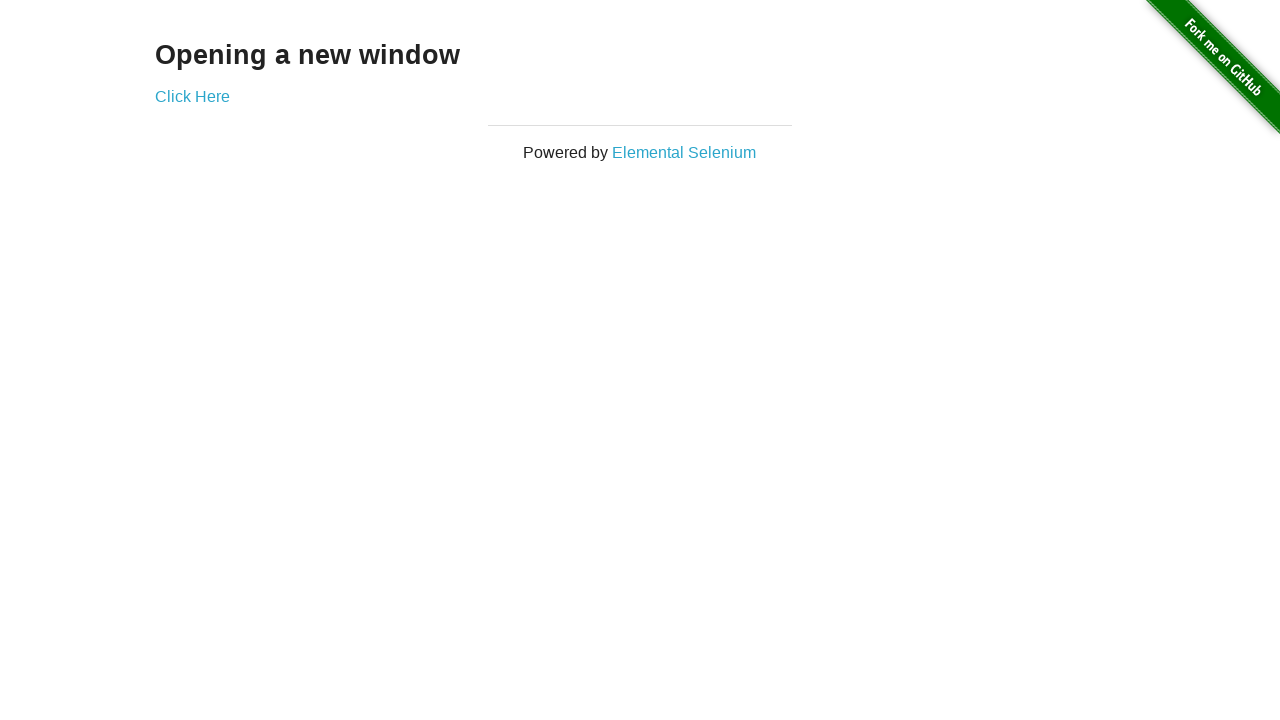

Clicked link to open new window at (192, 96) on xpath=//*[@id="content"]/div/a
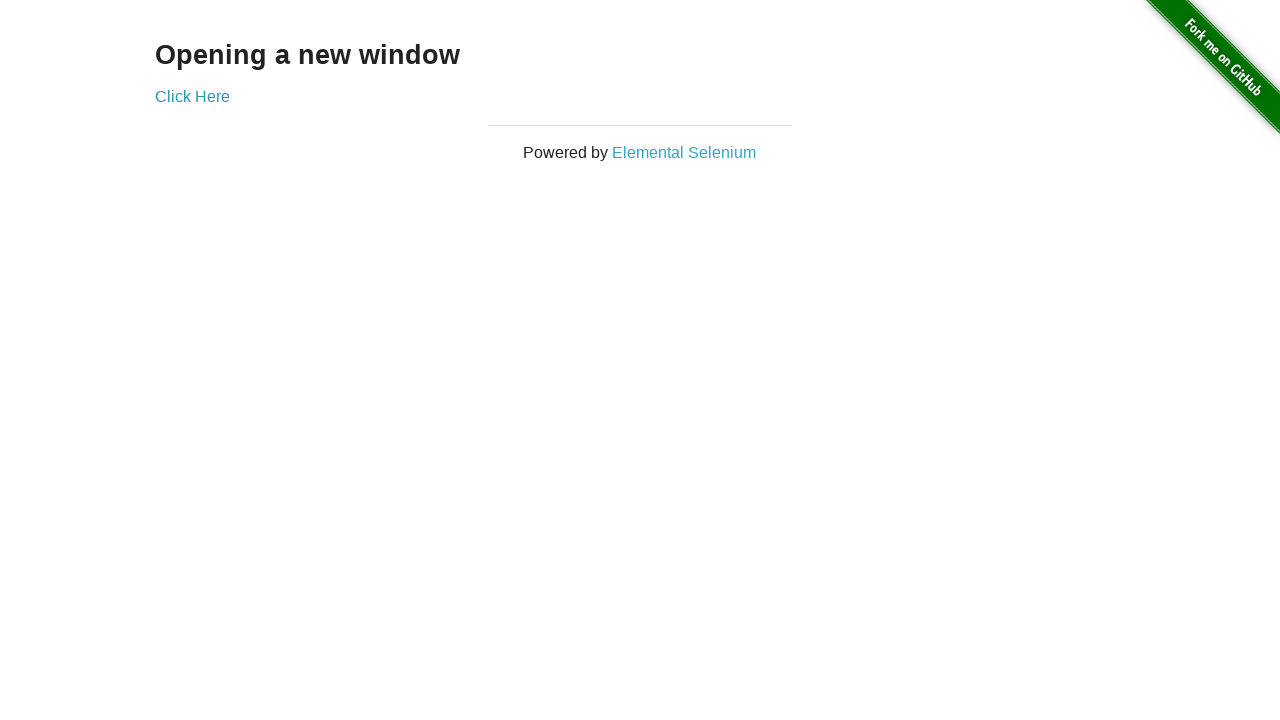

Captured new window handle
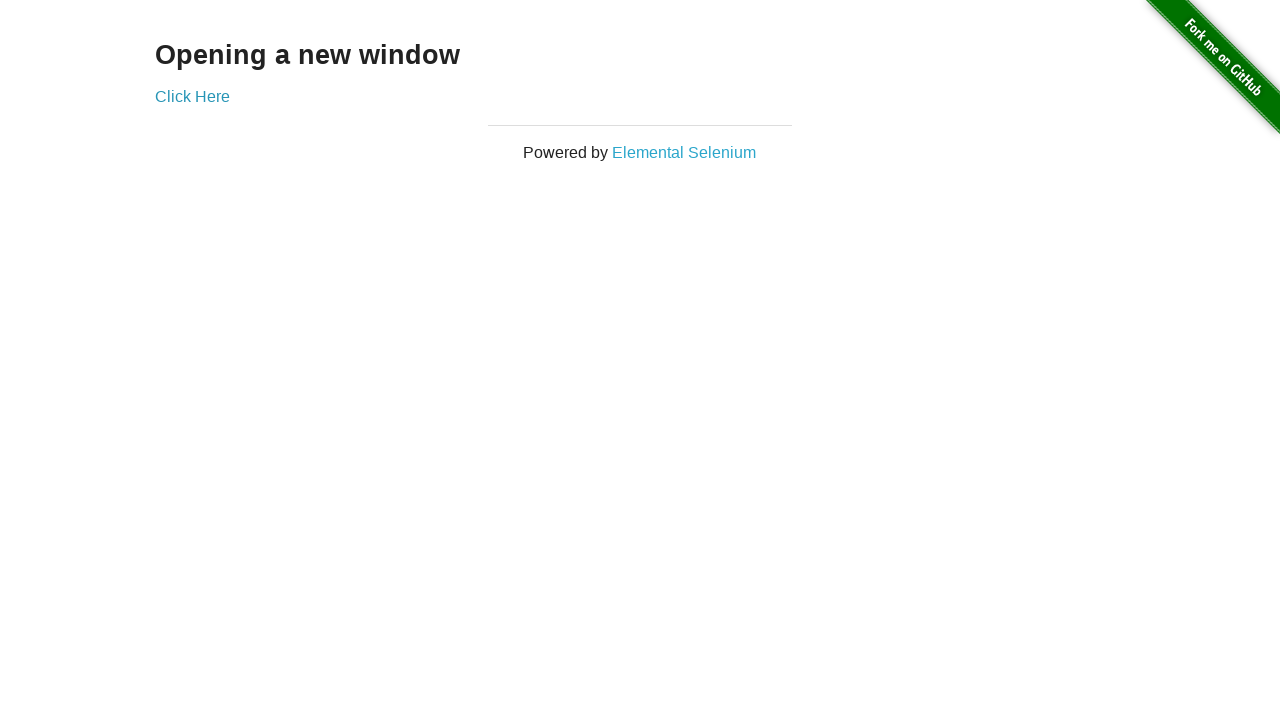

New window page loaded
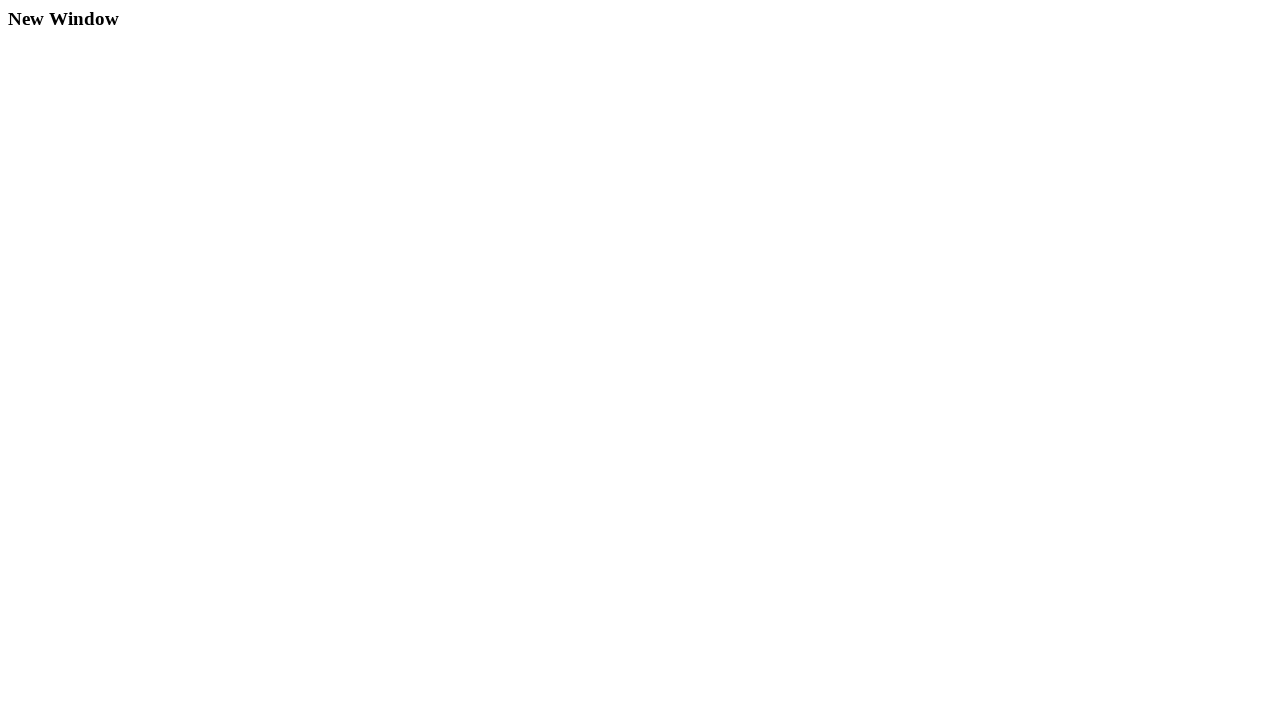

Retrieved new window title: New Window
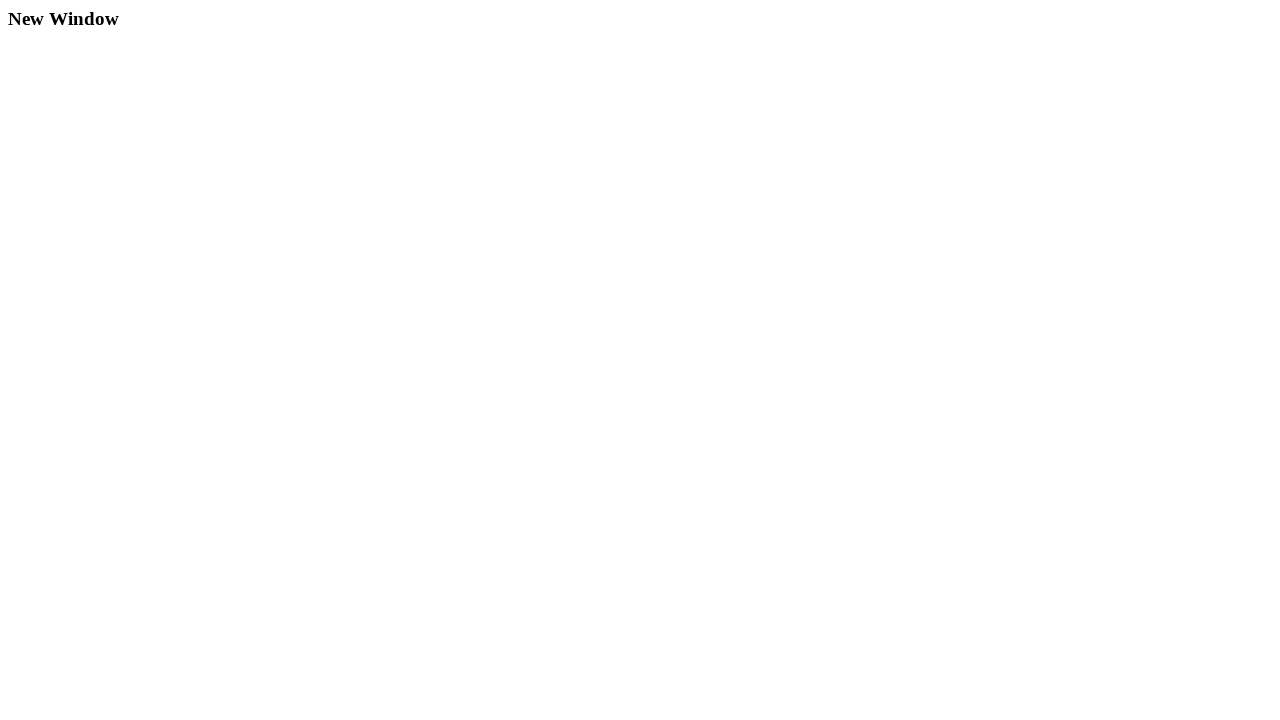

Closed new window
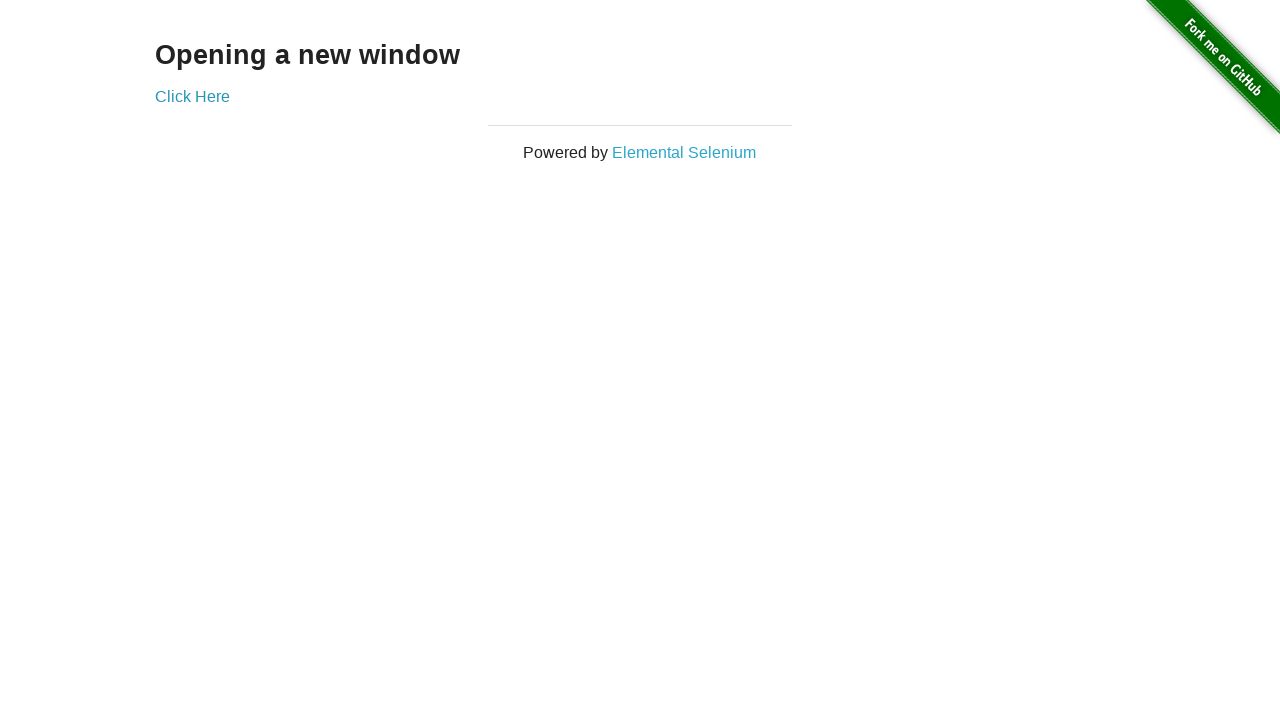

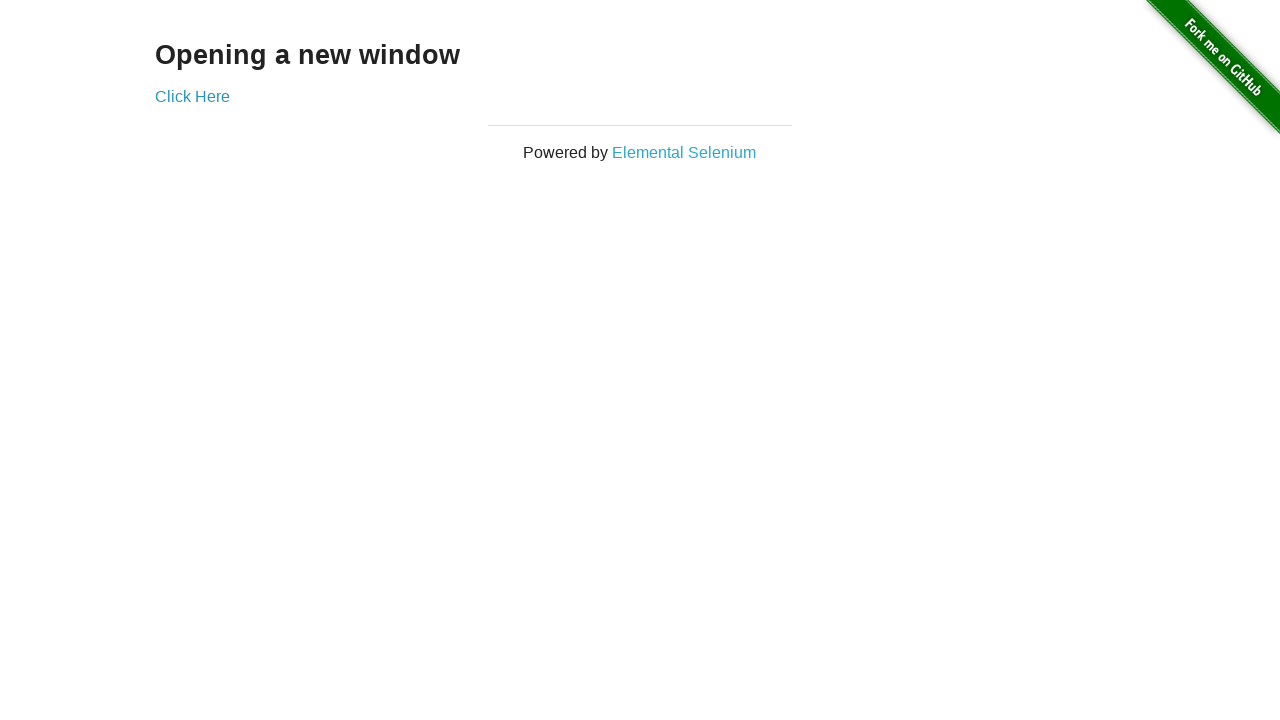